Clicks a pass button, enters text into an actual field, and clicks sample button

Starting URL: https://obstaclecourse.tricentis.com/Obstacles/73590

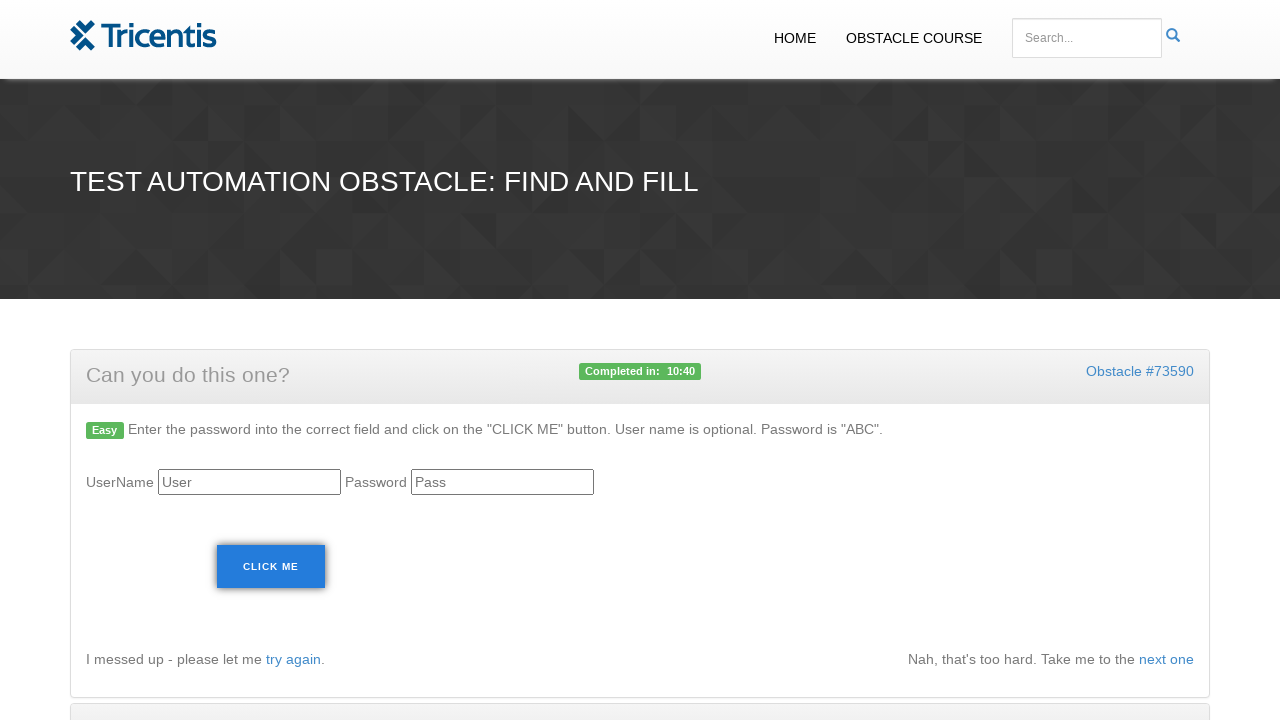

Clicked the pass button at (502, 482) on #pass
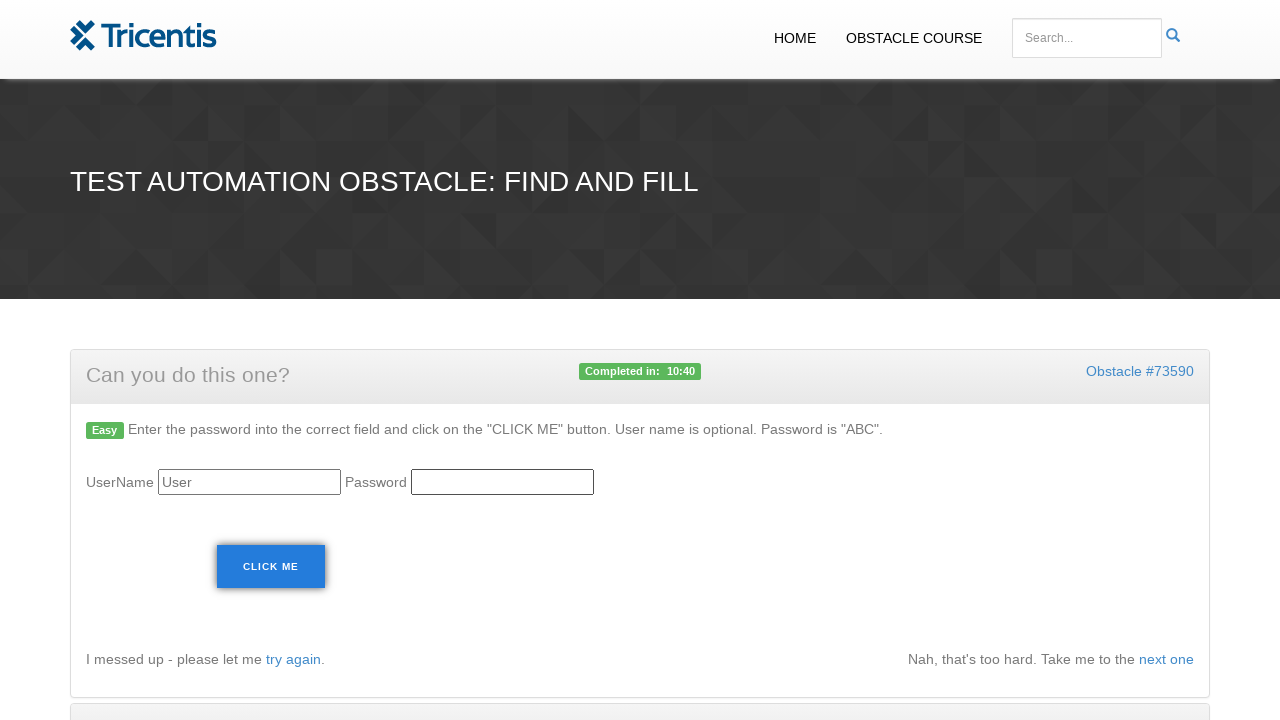

Entered 'ABC' into the actual field on #actual
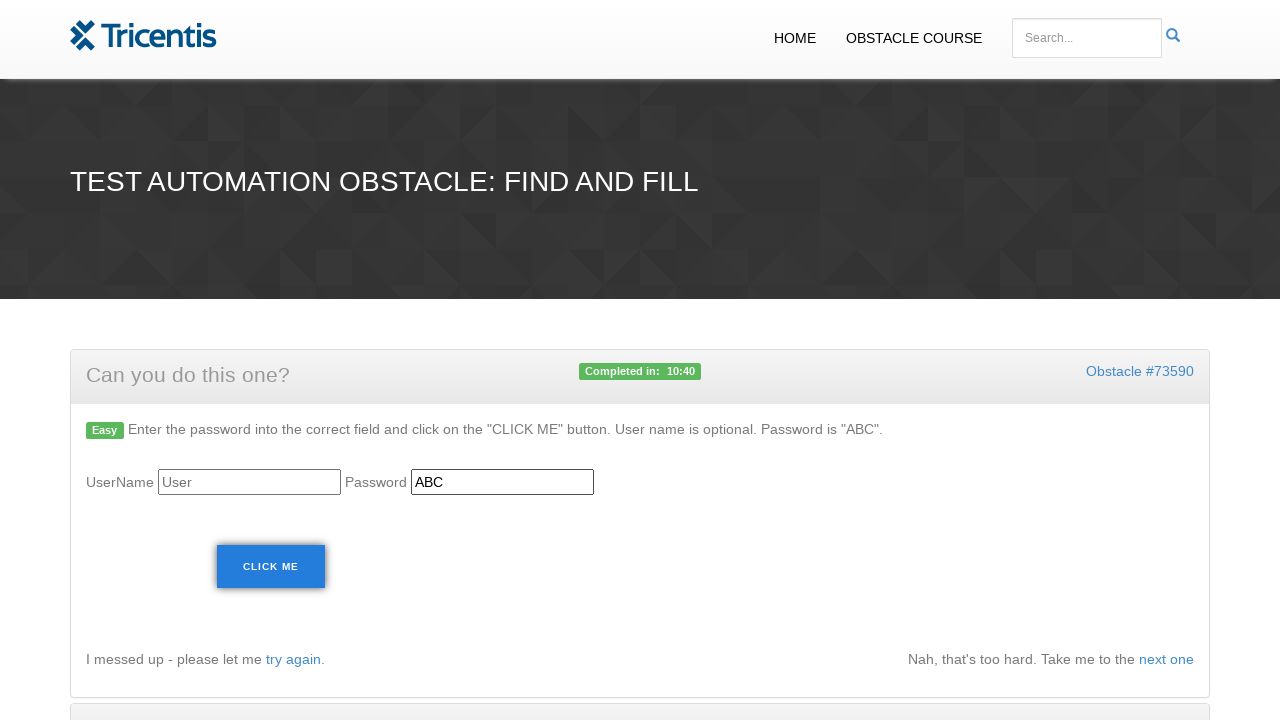

Clicked the sample button at (271, 567) on #sample
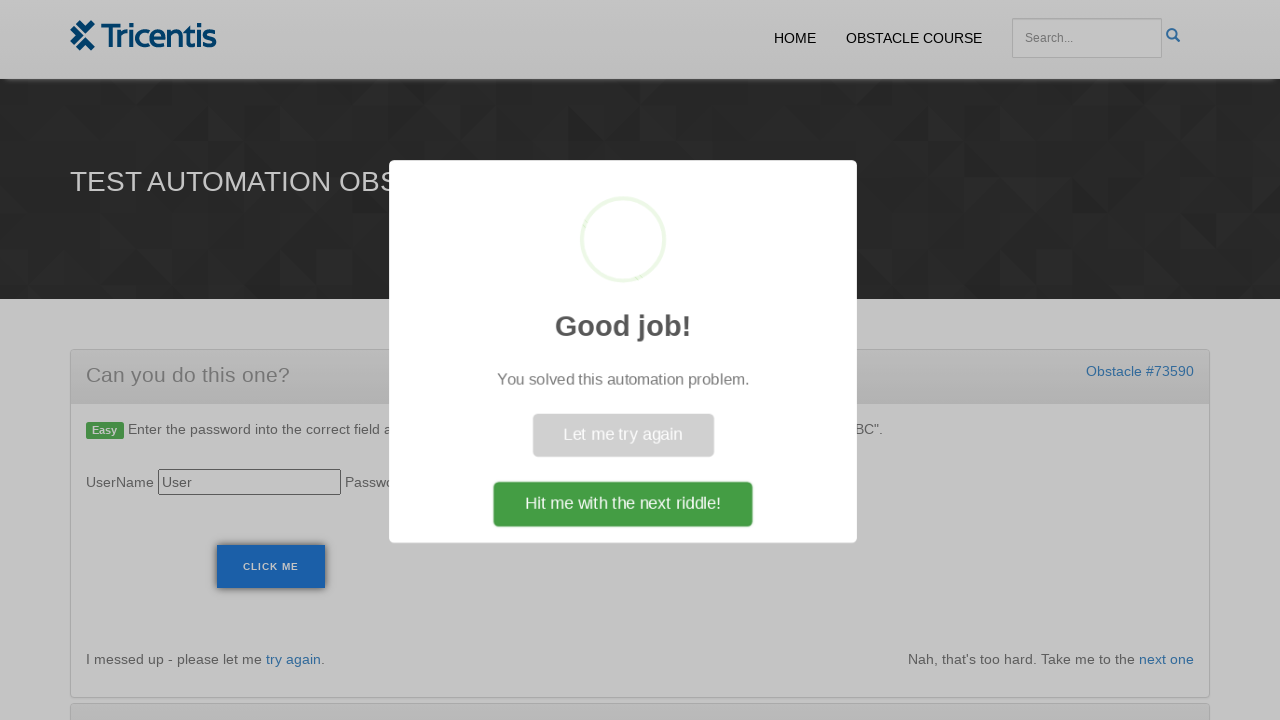

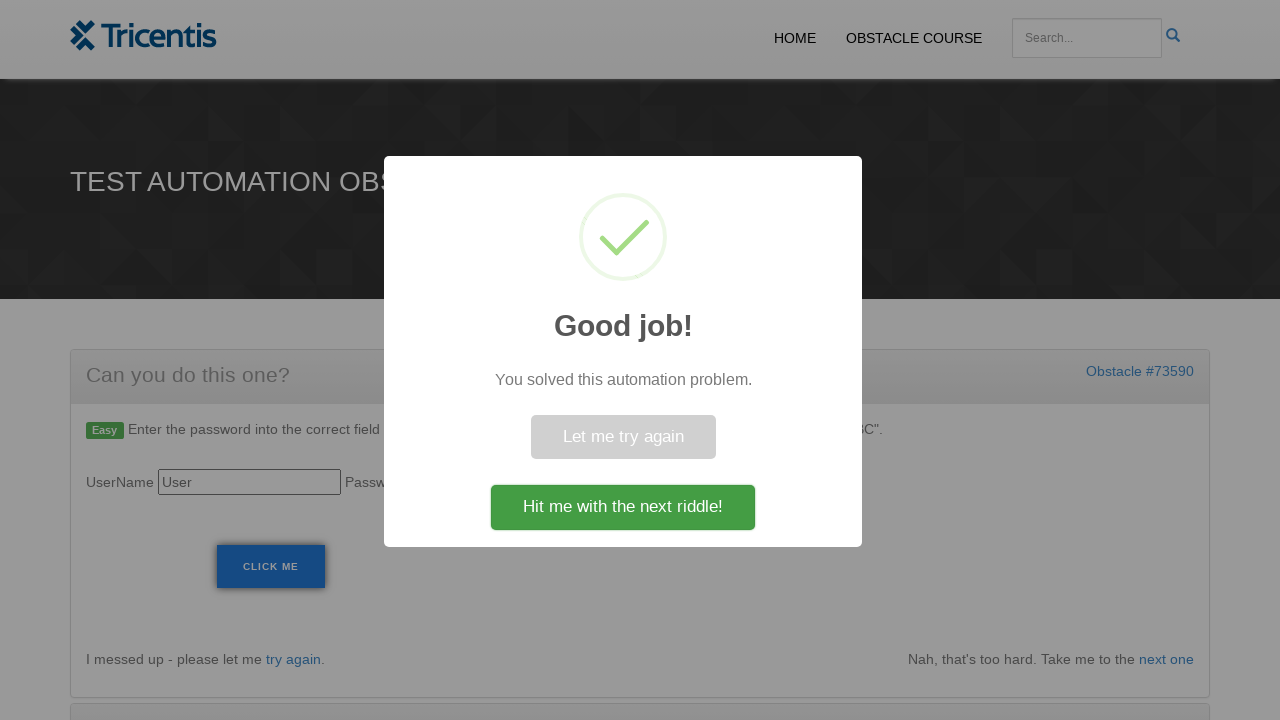